Tests the add to cart functionality by navigating to a product category, selecting a product, and clicking add to cart

Starting URL: https://www.demoblaze.com

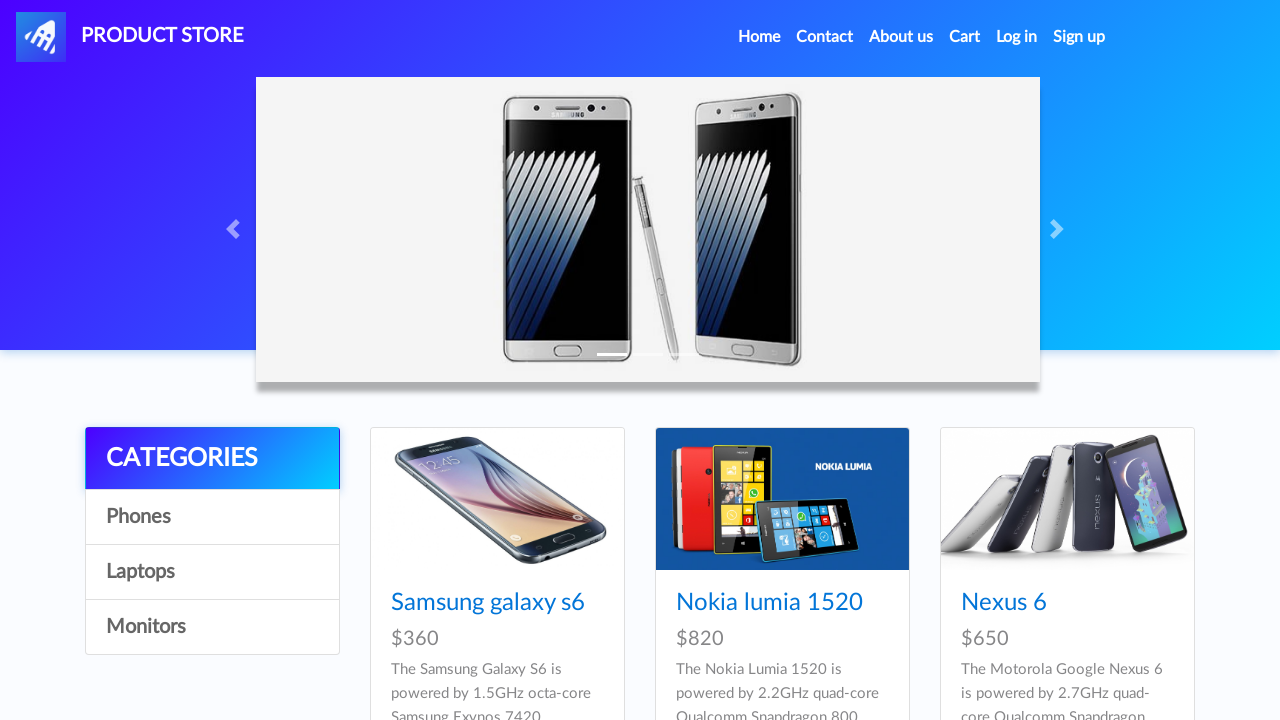

Clicked on the 4th category link at (212, 627) on div#contcont div.list-group a:nth-child(4)
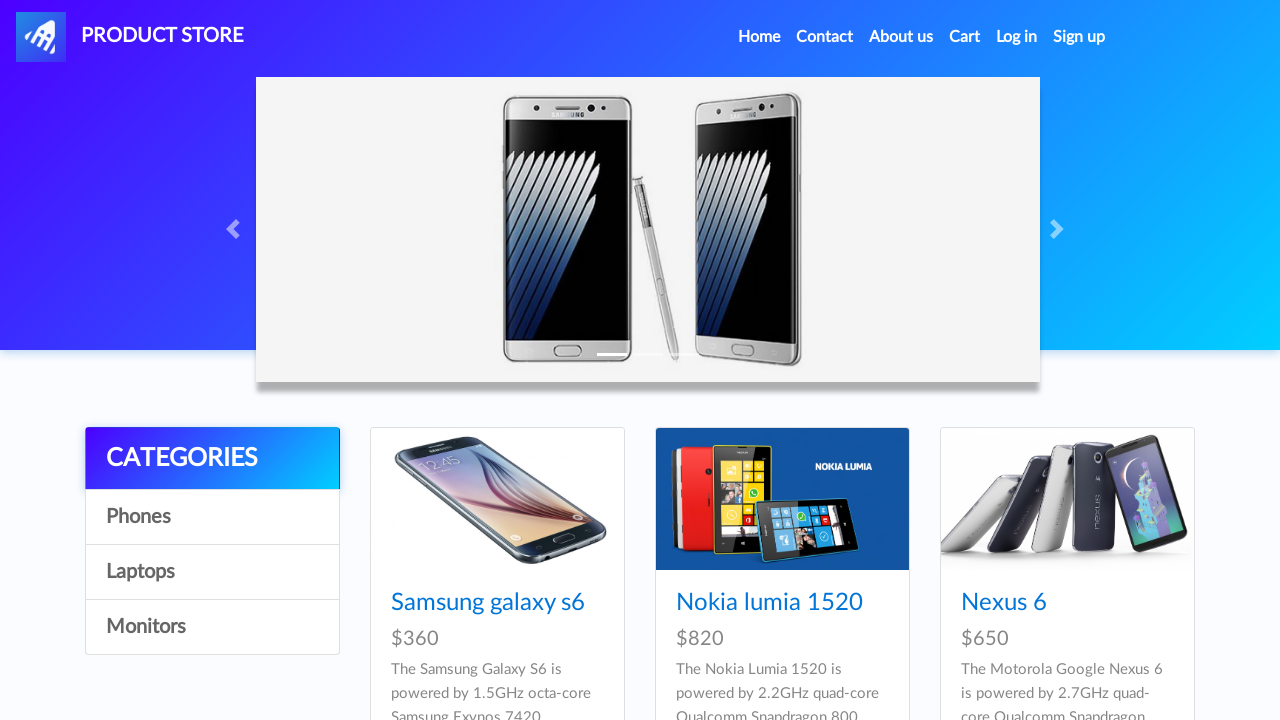

Waited for products to load (2000ms timeout)
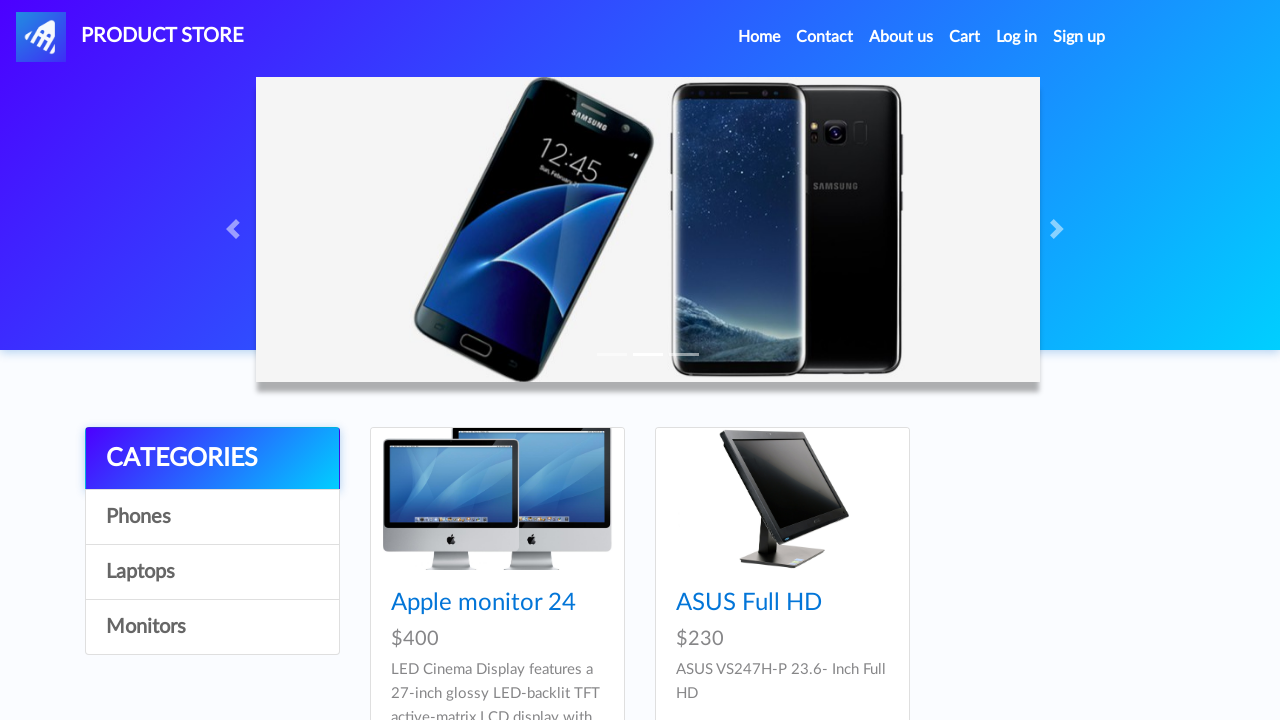

Clicked on the first product in the grid at (484, 603) on div#tbodyid div.card h4.card-title a
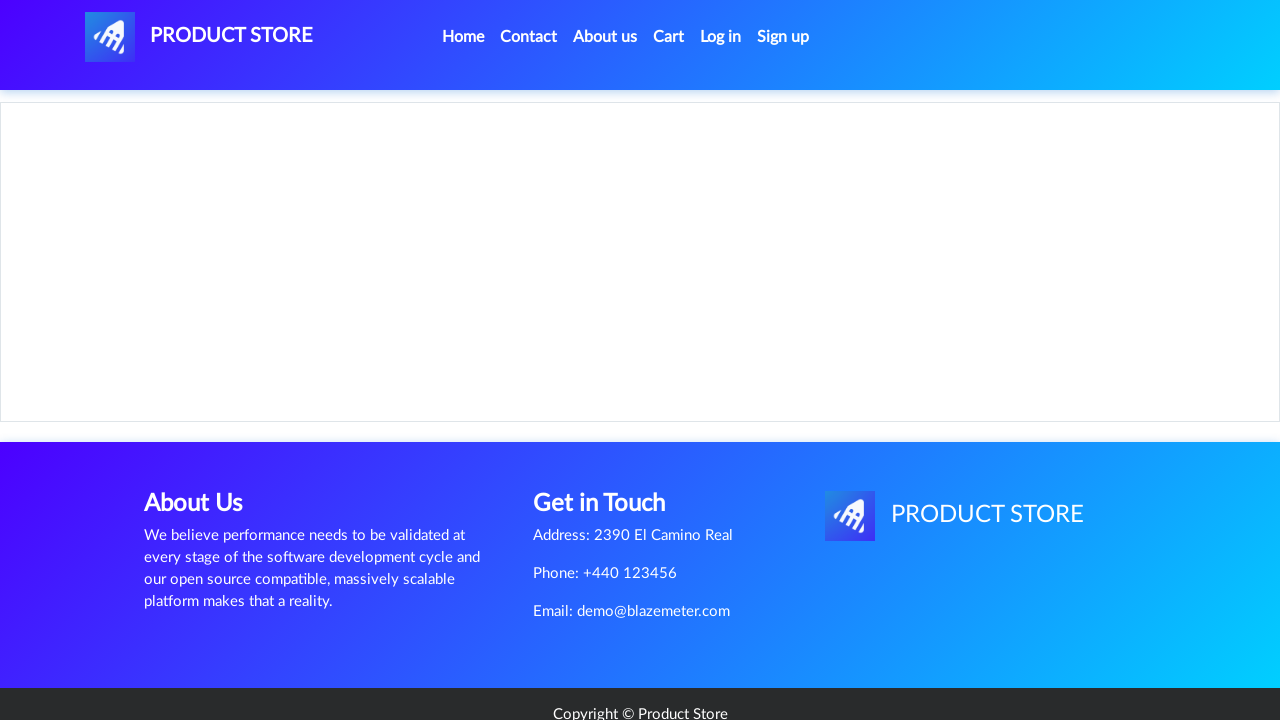

Product page loaded (domcontentloaded state)
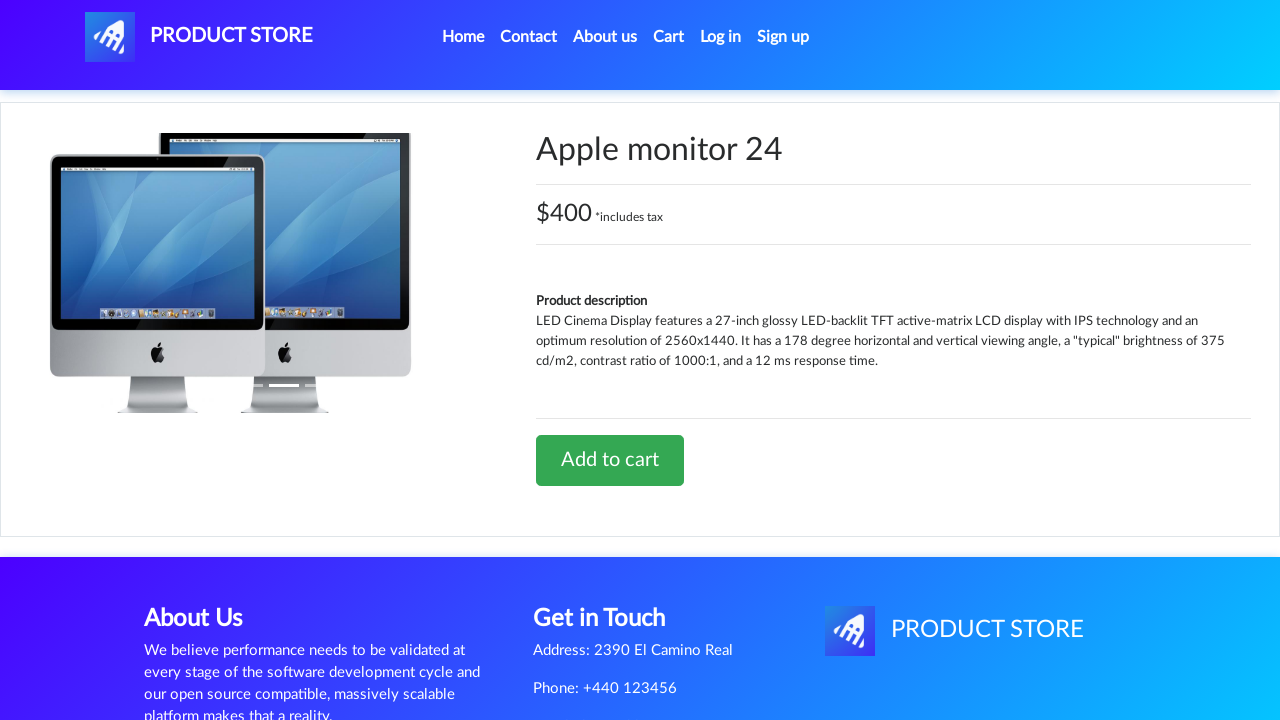

Clicked Add to Cart button at (610, 460) on a.btn.btn-success.btn-lg
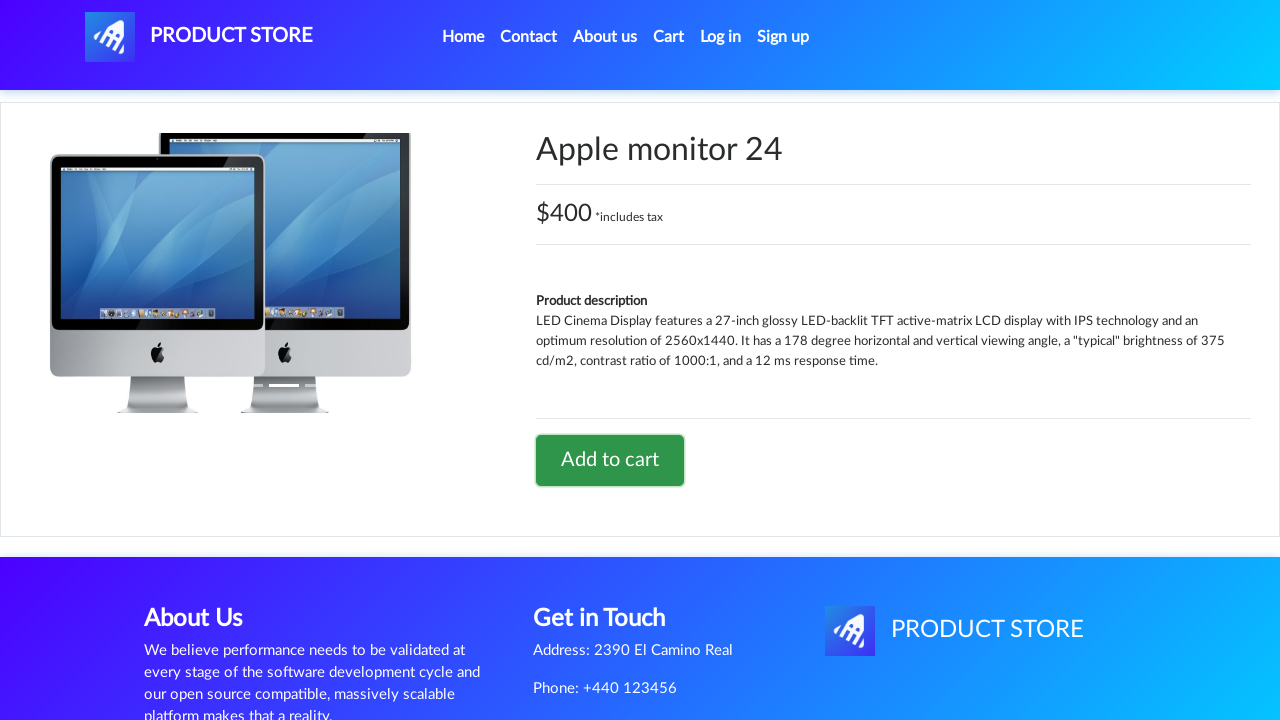

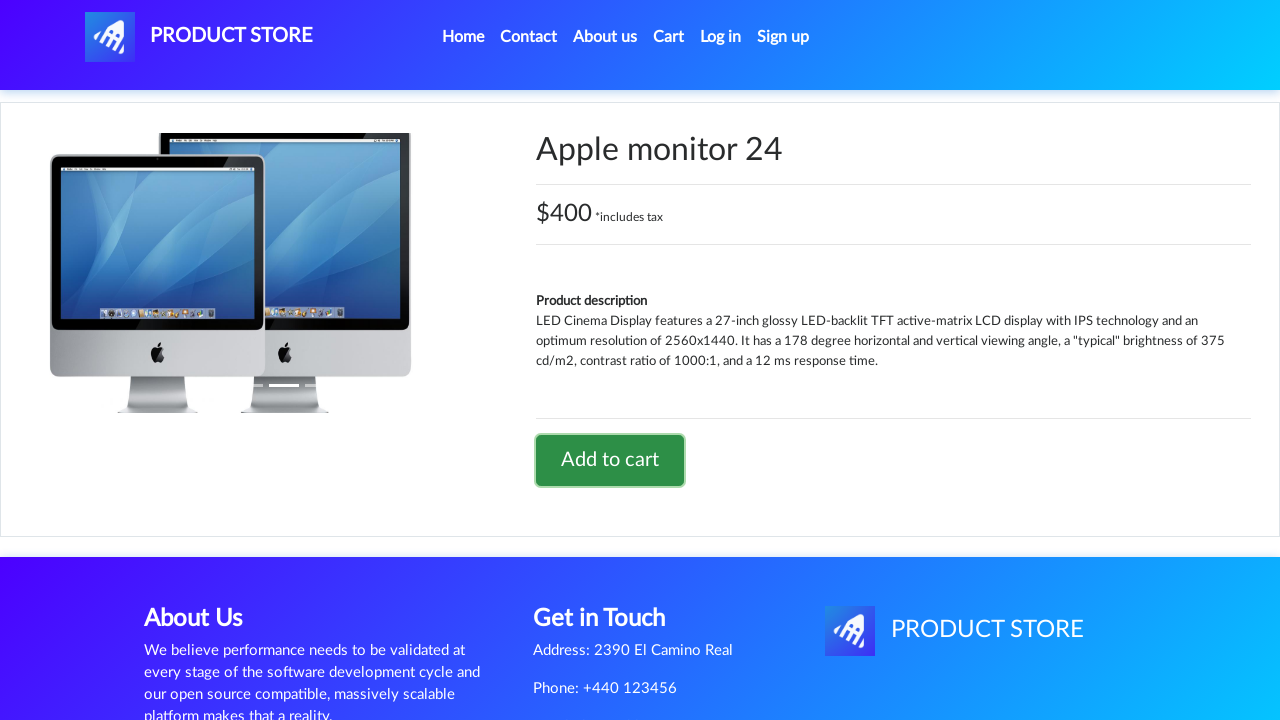